Verifies that the page header title displays "Challenging DOM"

Starting URL: https://the-internet.herokuapp.com/challenging_dom

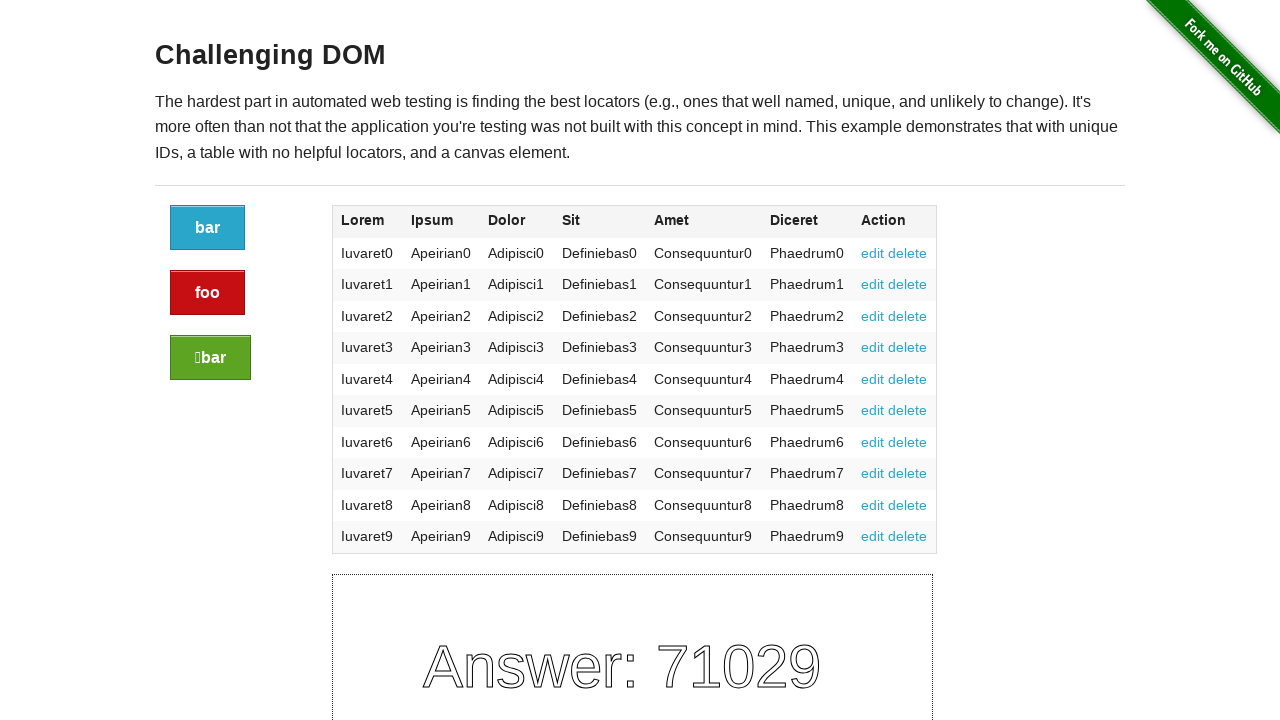

Navigated to the Challenging DOM page
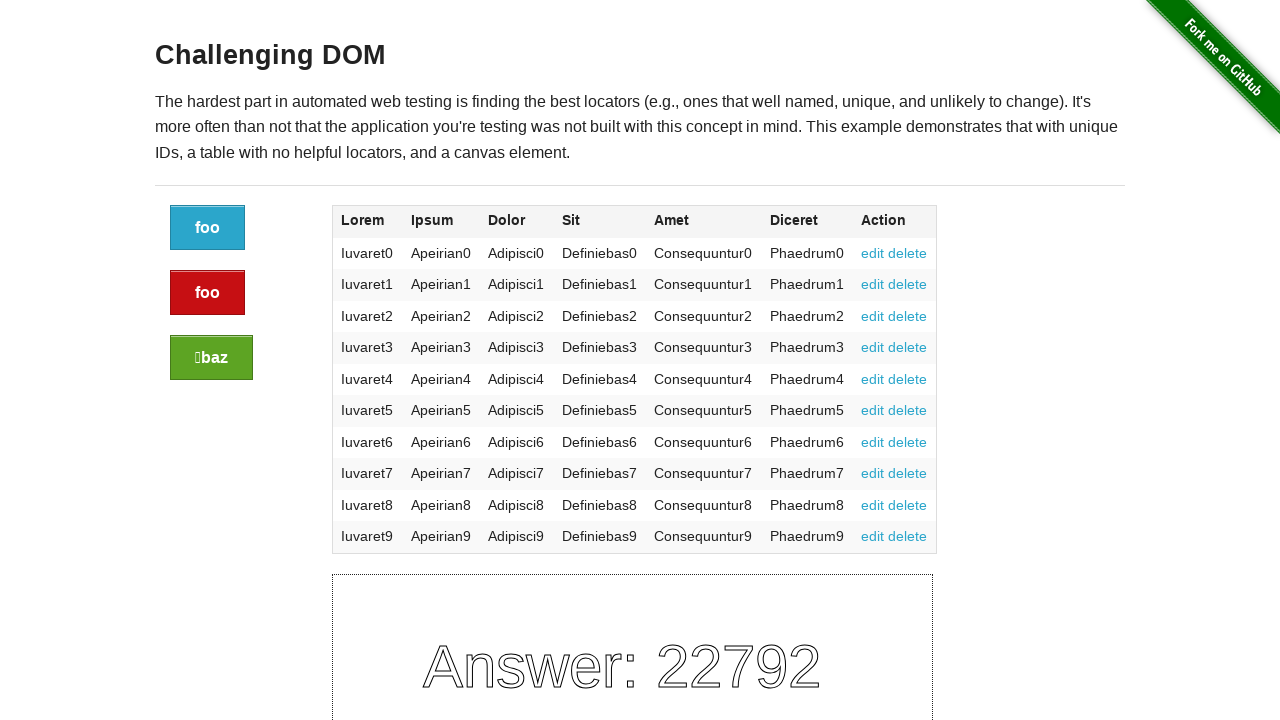

Retrieved header title text content
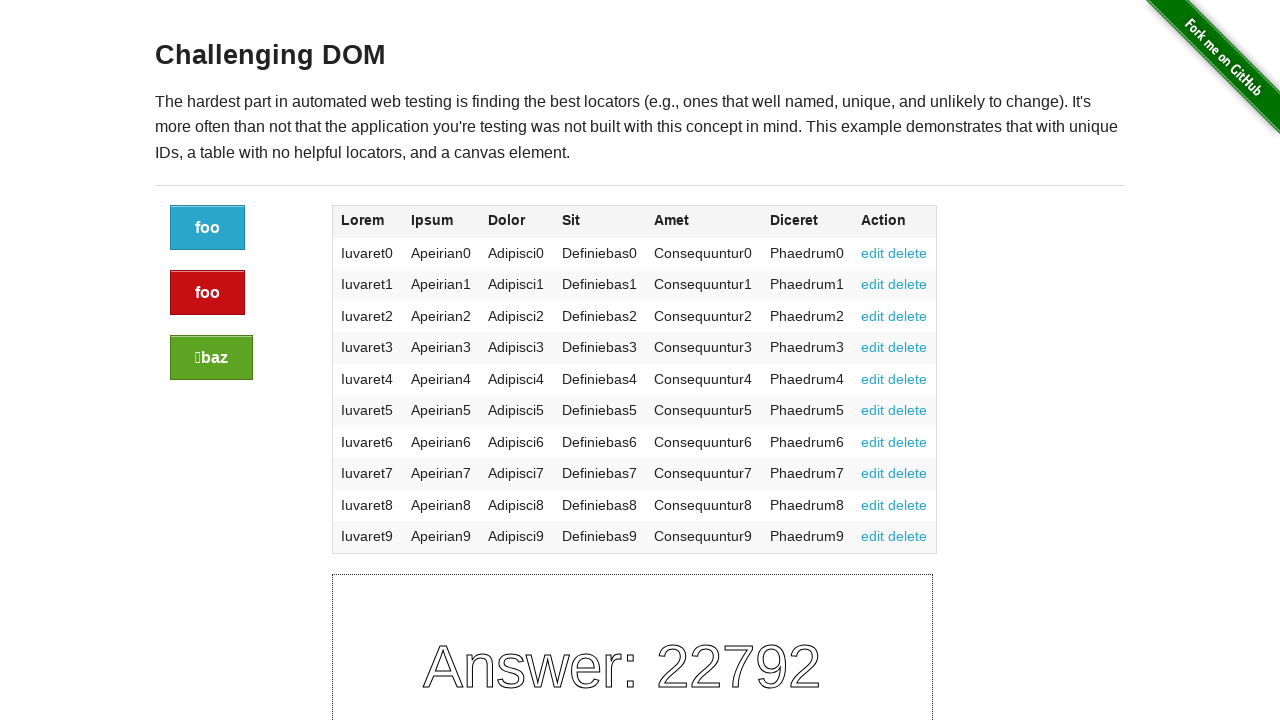

Verified header title displays 'Challenging DOM'
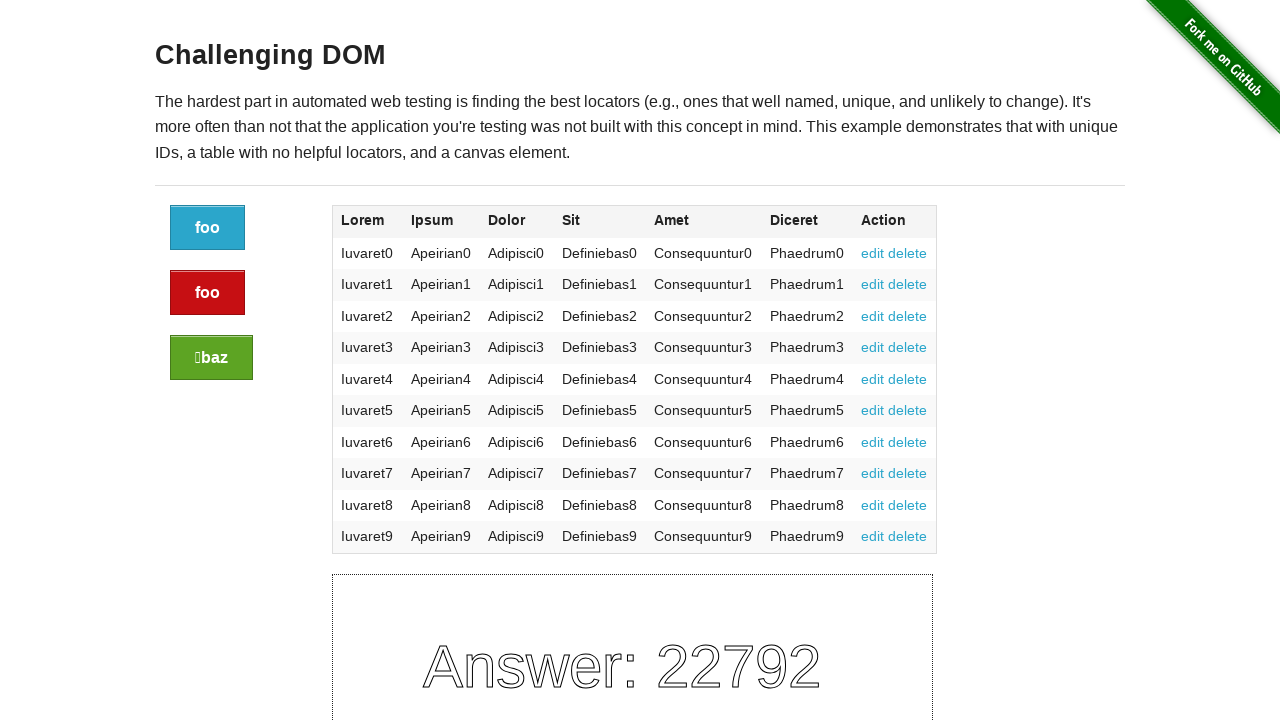

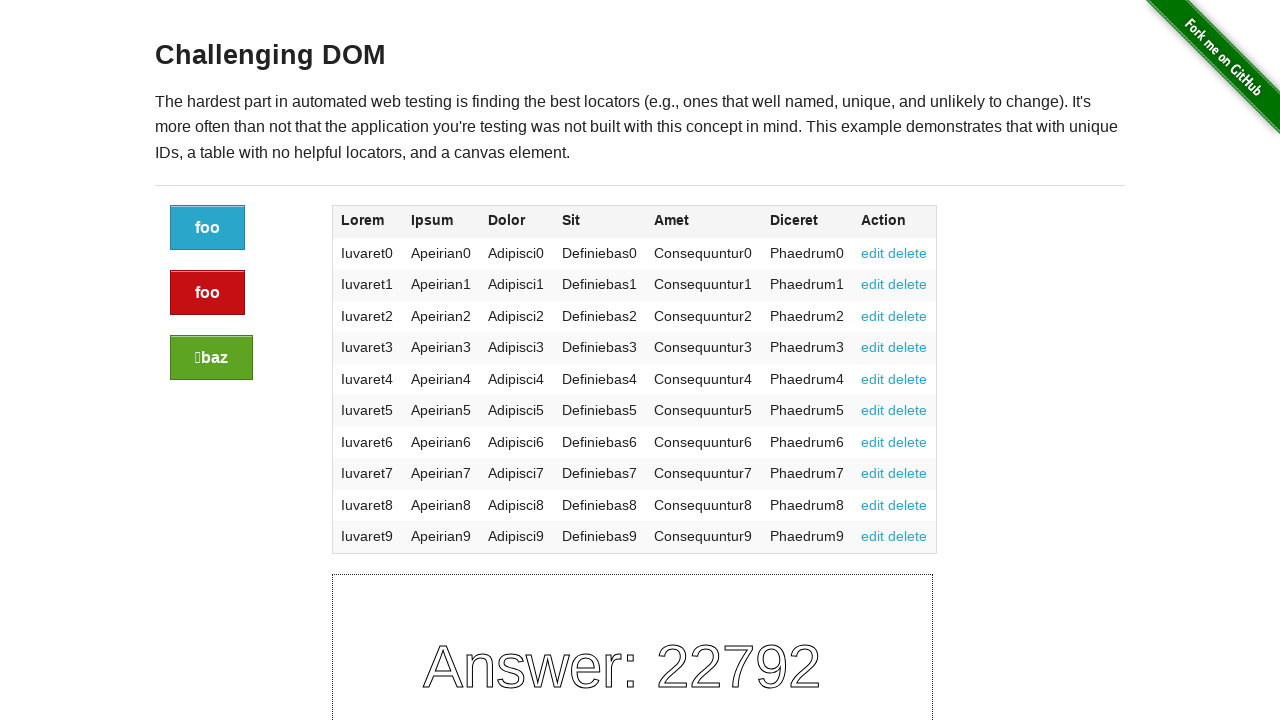